Verifies that statistics elements (customers, operators, and bus tickets counters) are displayed on the RedBus homepage

Starting URL: https://www.redbus.in/

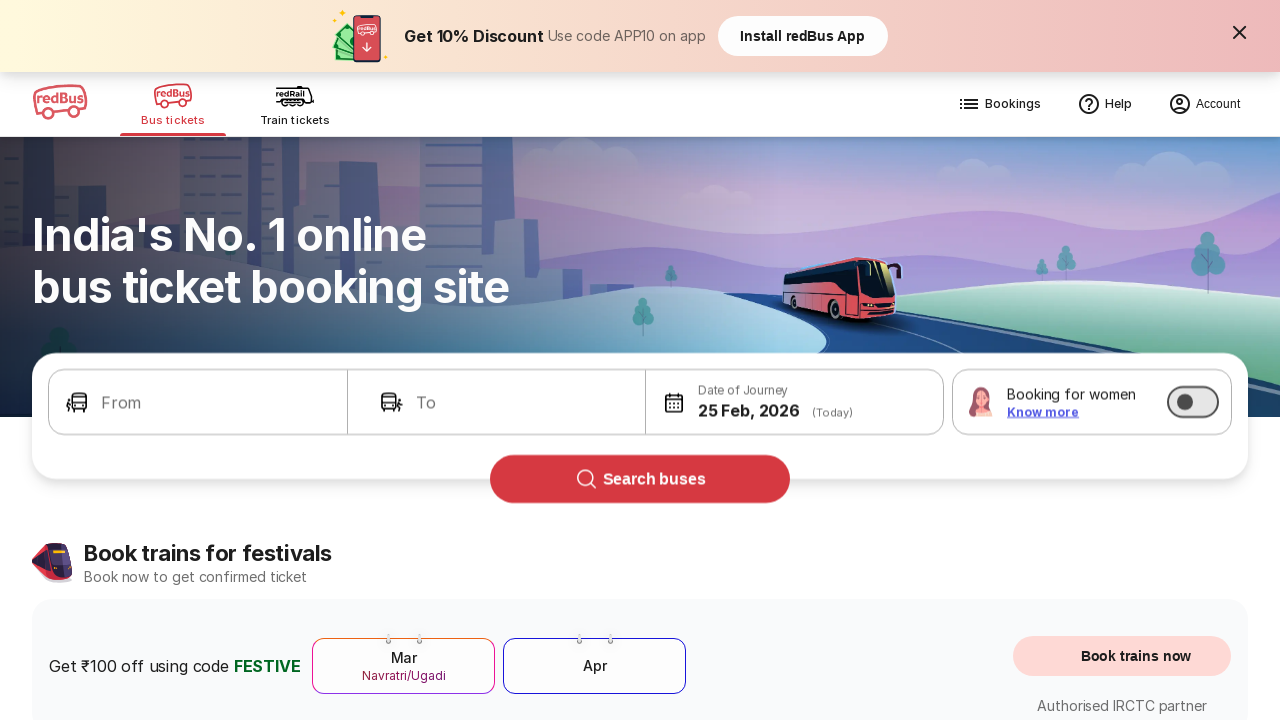

Selected CUSTOMERS counter element from RedBus homepage
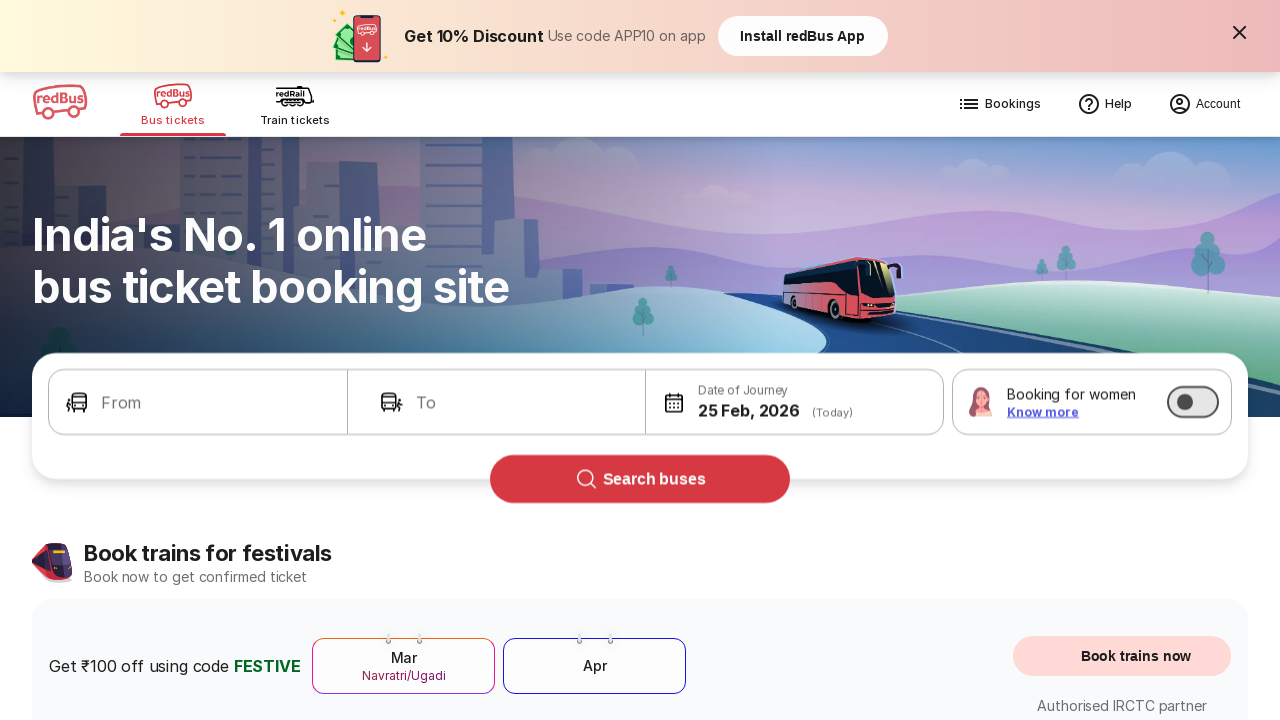

Selected OPERATORS counter element from RedBus homepage
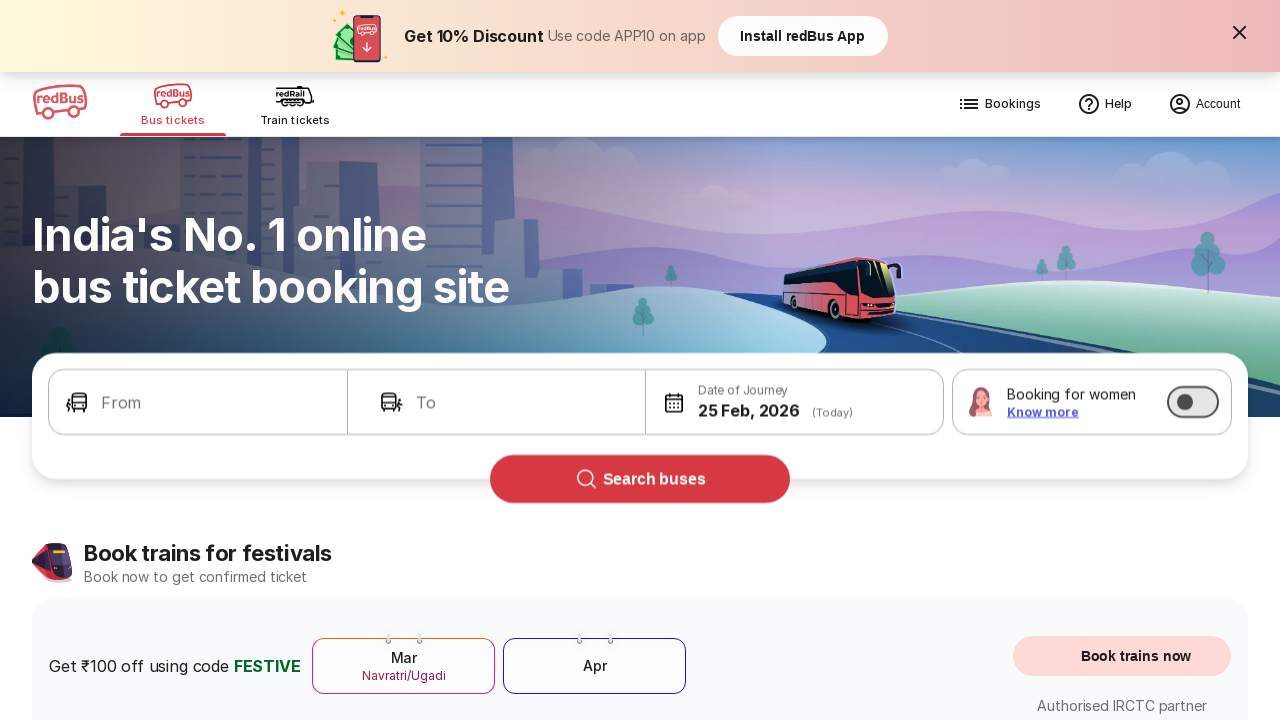

Selected BUS TICKETS counter element from RedBus homepage
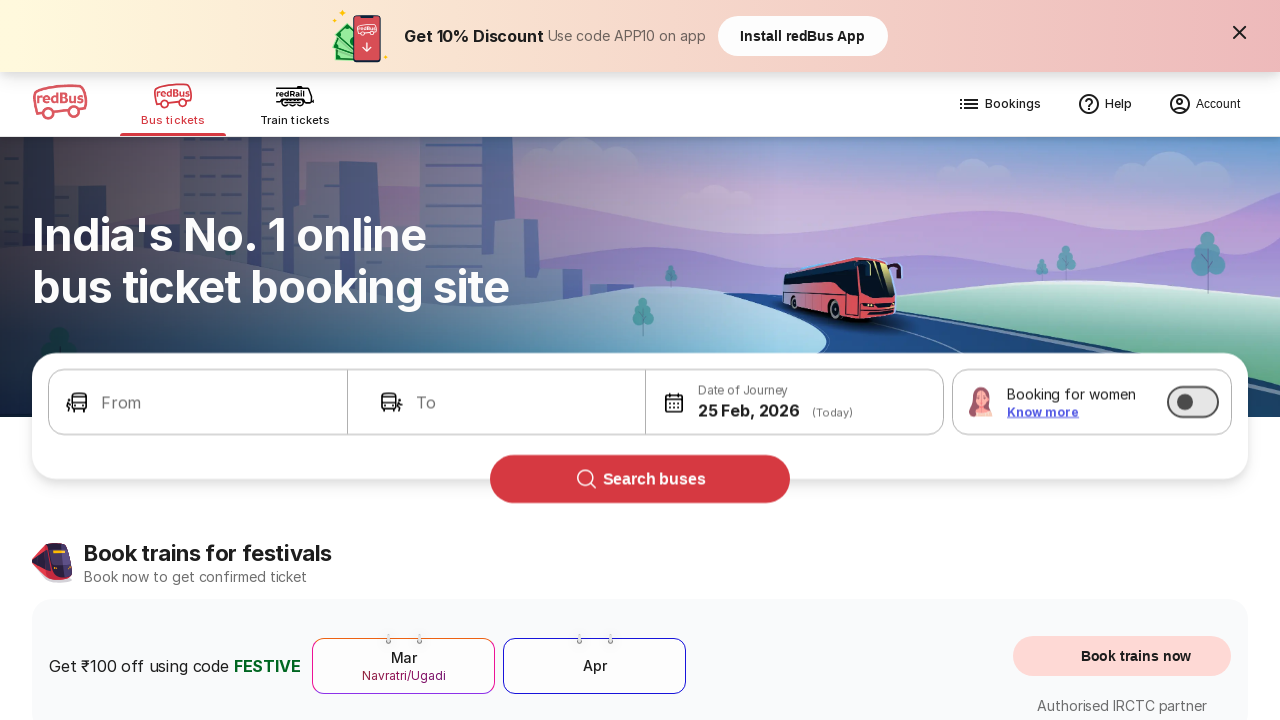

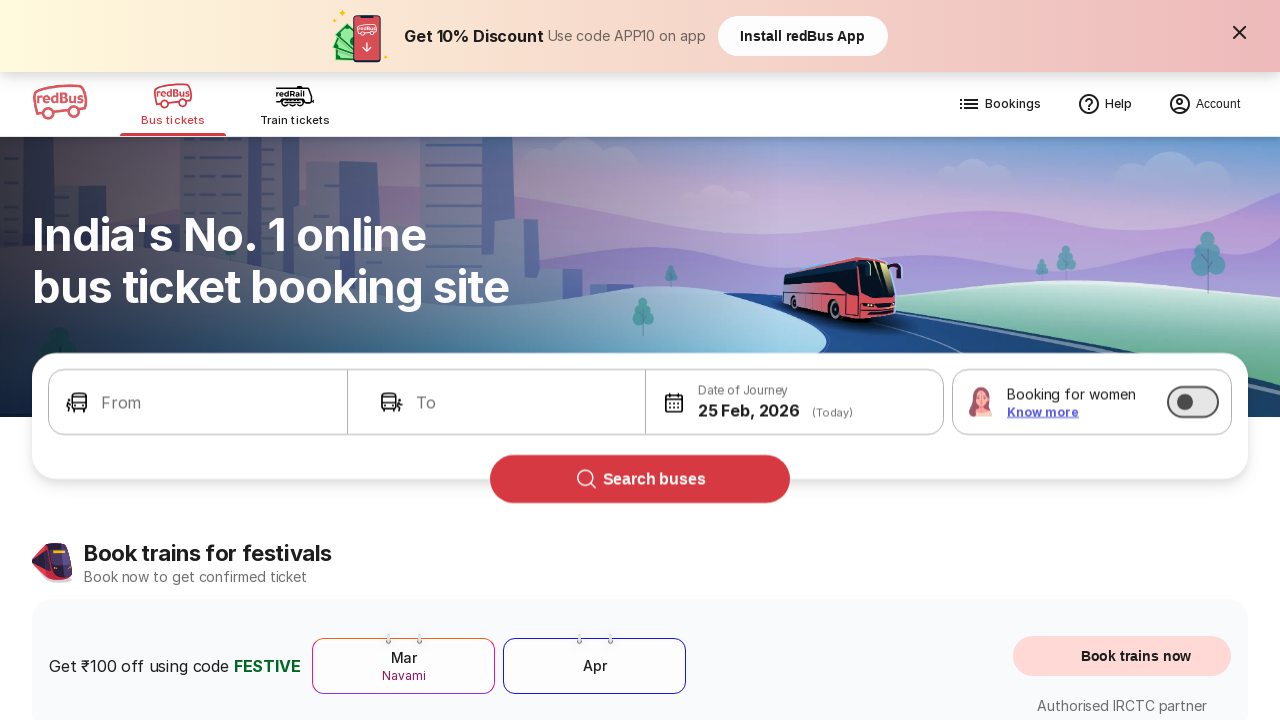